Tests explicit wait functionality by waiting for a button to become clickable after a delay, demonstrating WebDriverWait with expected conditions

Starting URL: https://demoqa.com/dynamic-properties

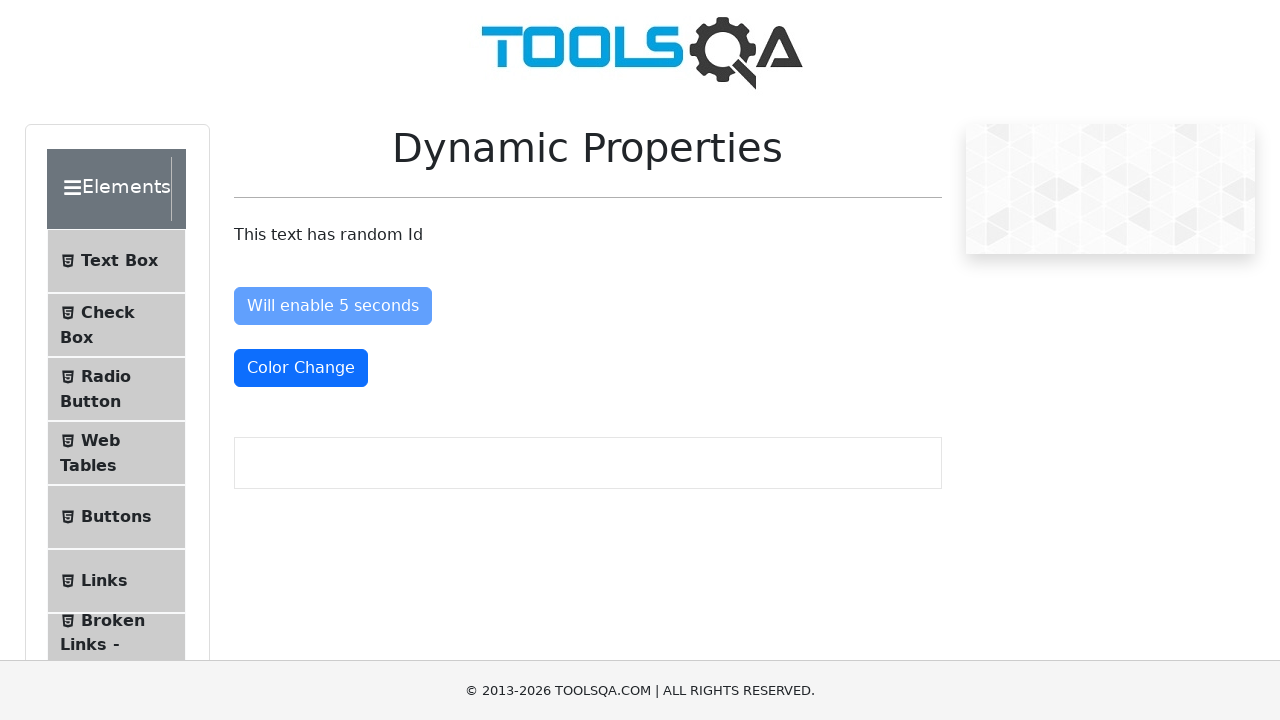

Waited for button to become enabled (not disabled) within 10 seconds
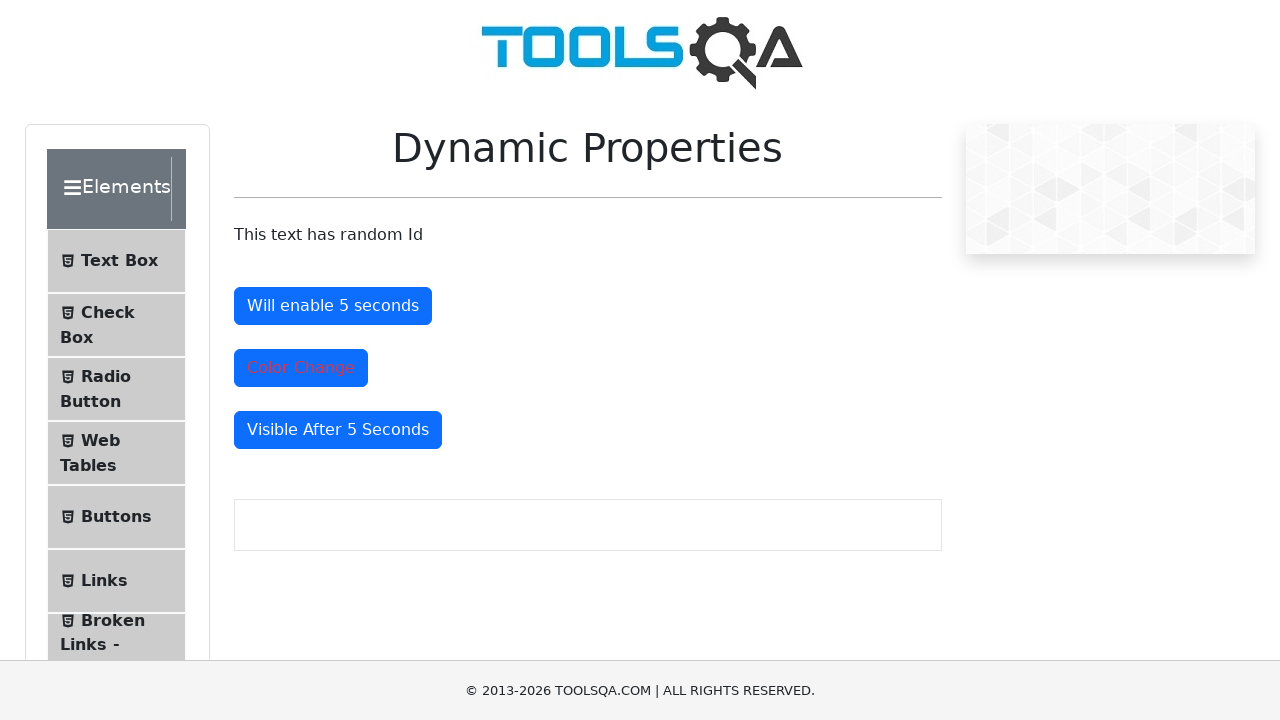

Clicked the now-enabled button at (333, 306) on #enableAfter
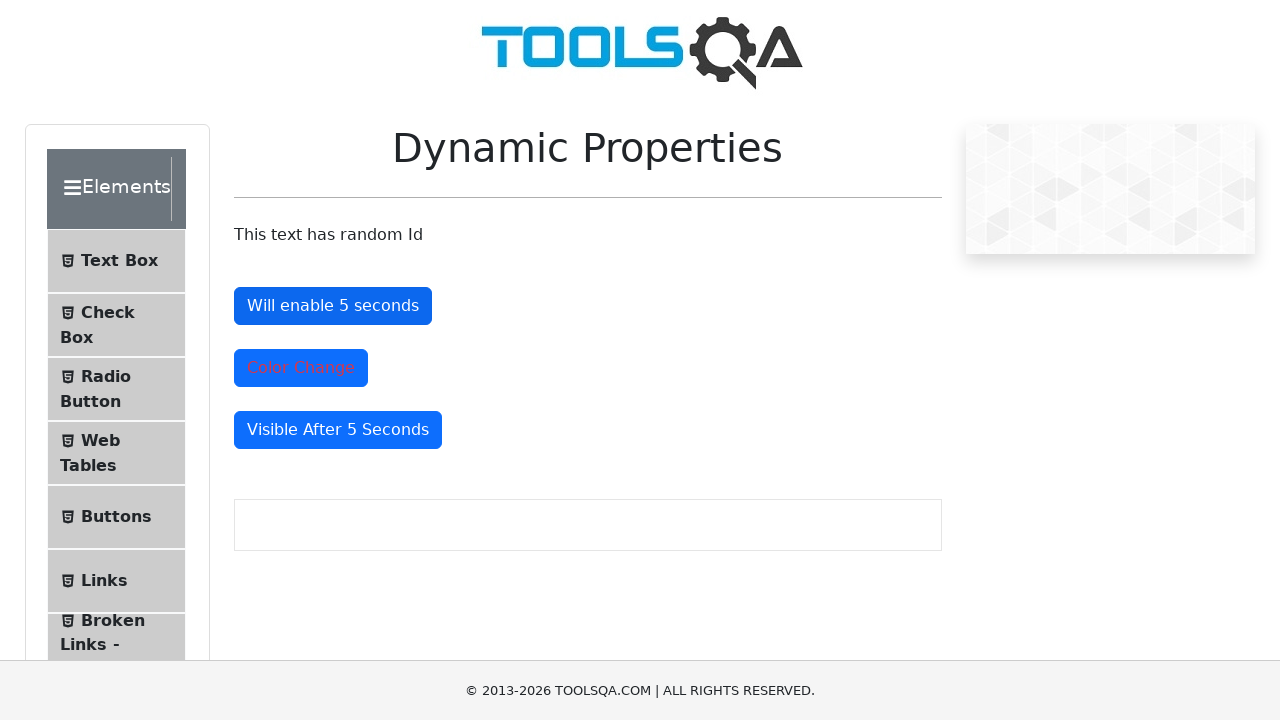

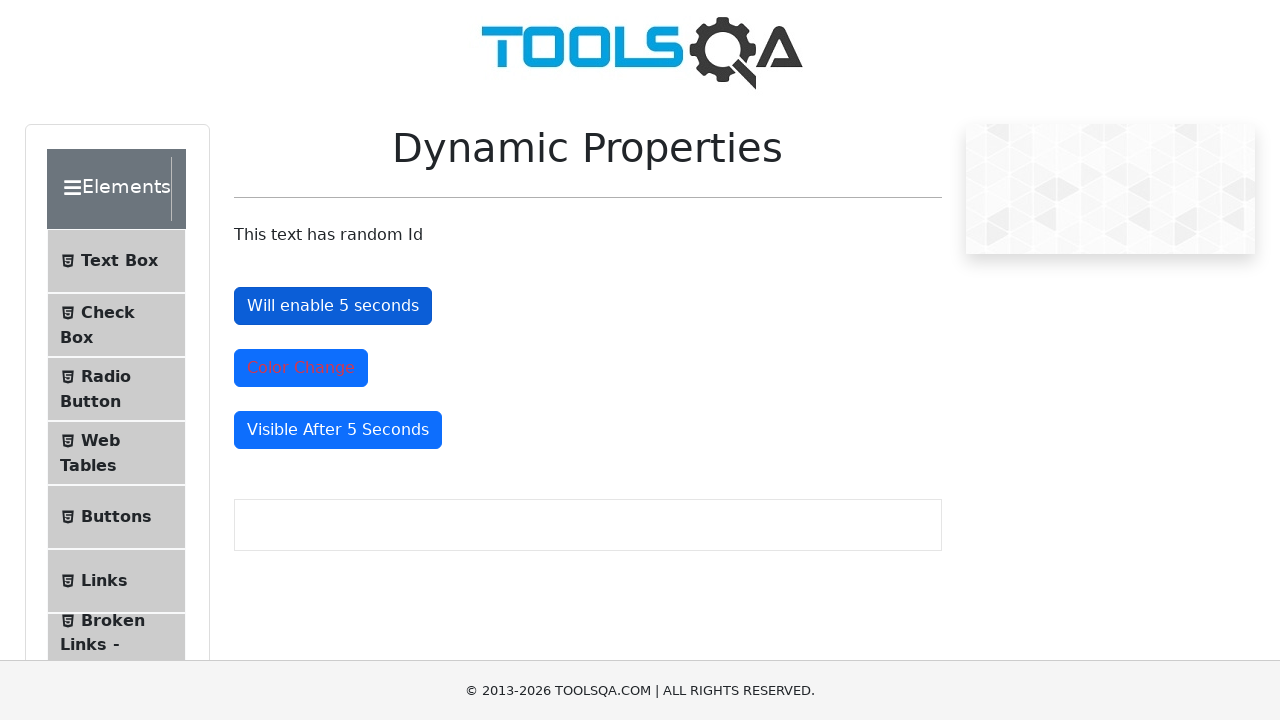